Tests opting out of A/B tests by verifying initial A/B test state, adding an opt-out cookie, refreshing the page, and confirming the opt-out state.

Starting URL: http://the-internet.herokuapp.com/abtest

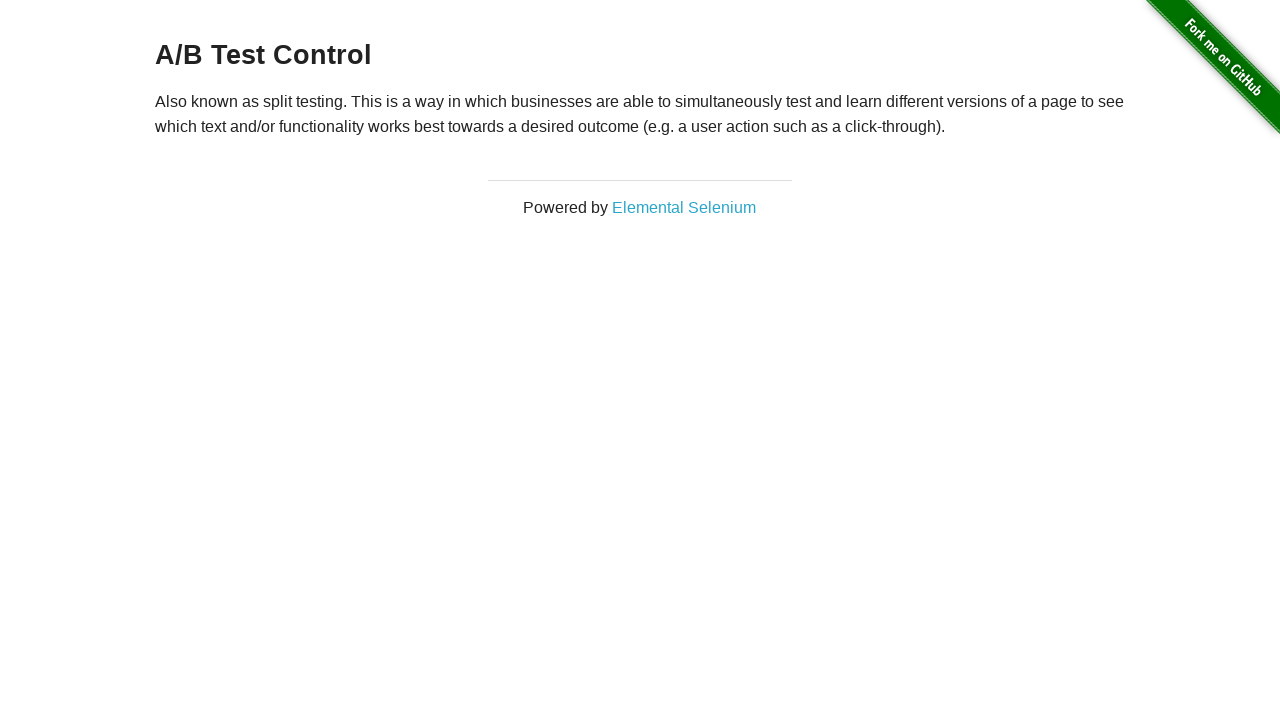

Located h3 heading element
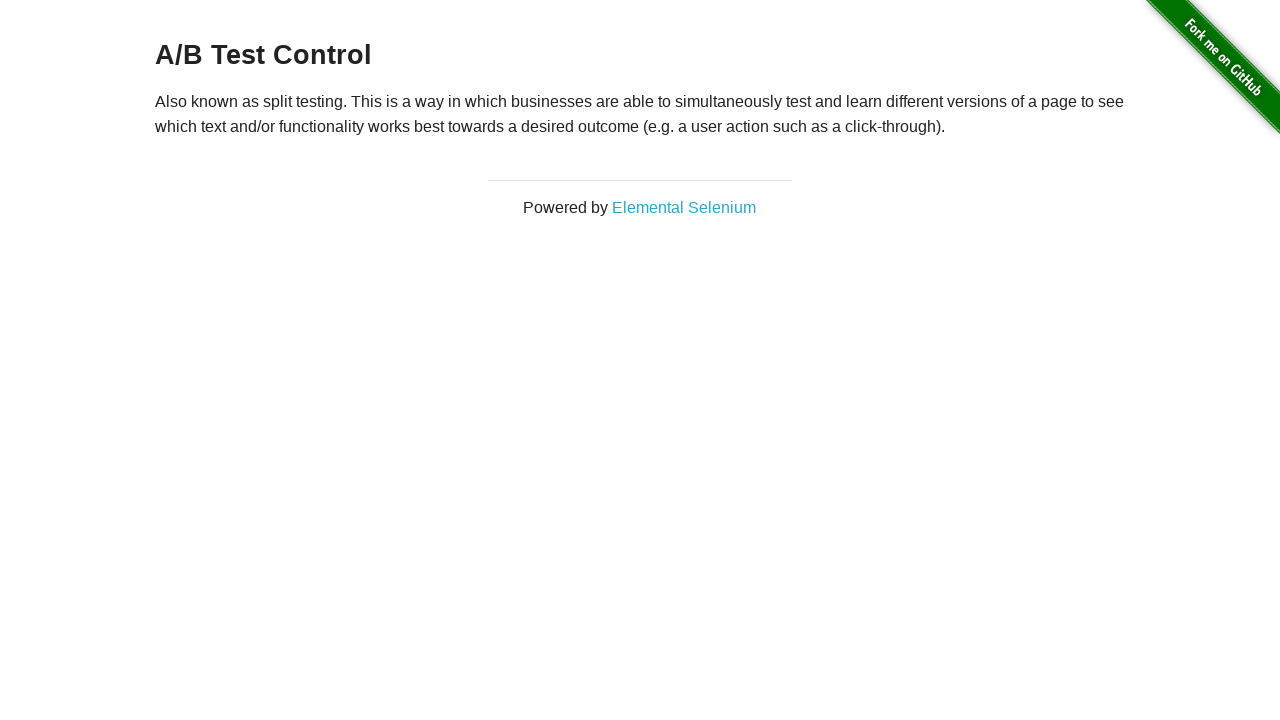

Retrieved heading text content
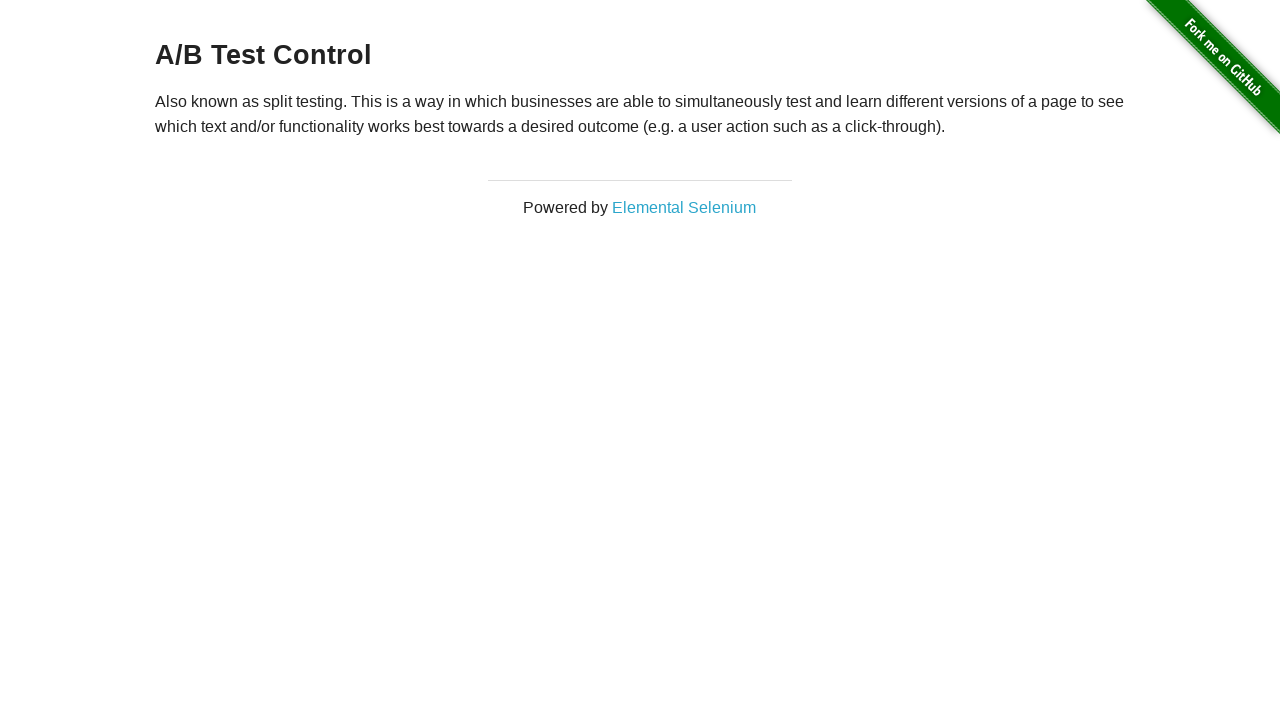

Verified initial A/B test state - heading is either 'A/B Test Variation 1' or 'A/B Test Control'
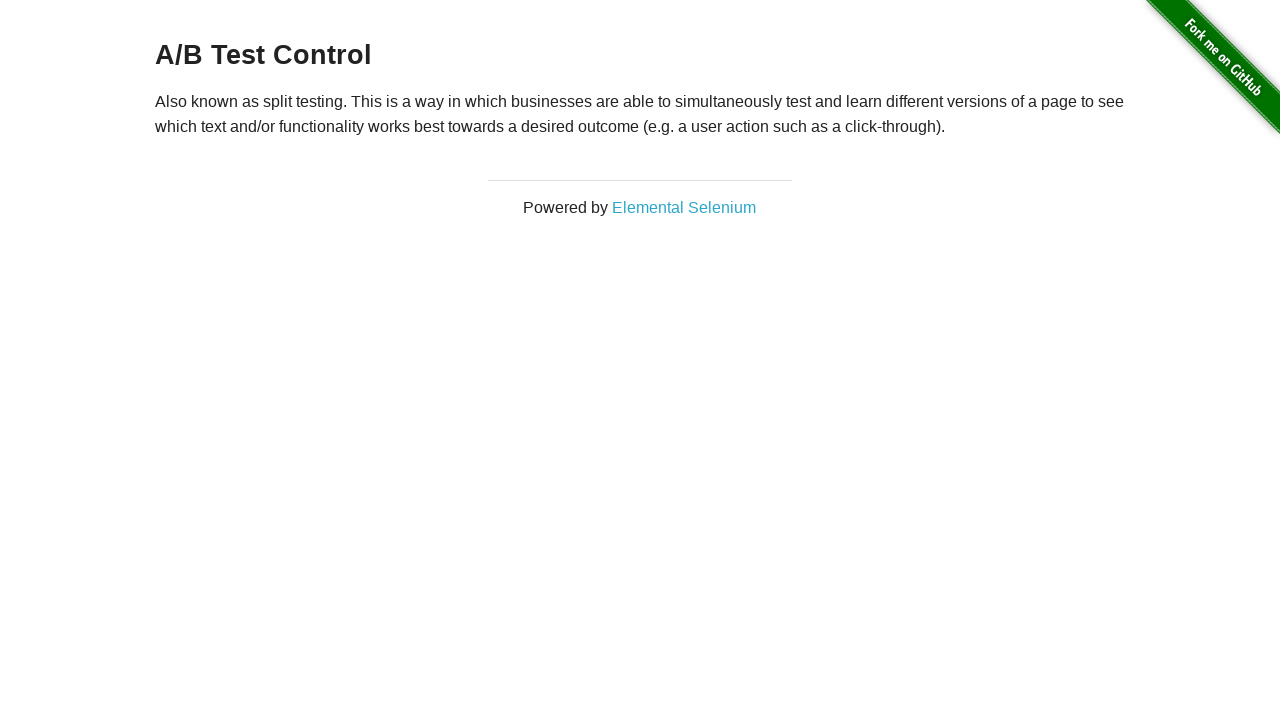

Added optimizelyOptOut cookie with value 'true'
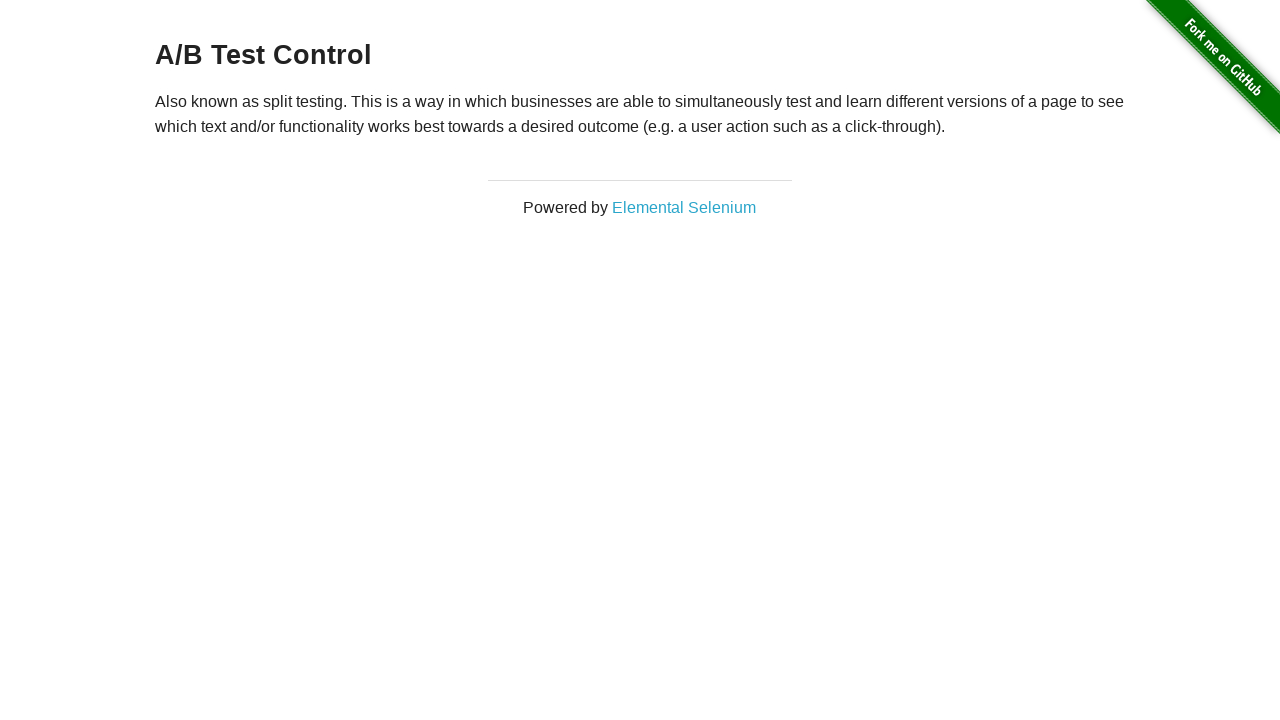

Refreshed page to apply opt-out cookie
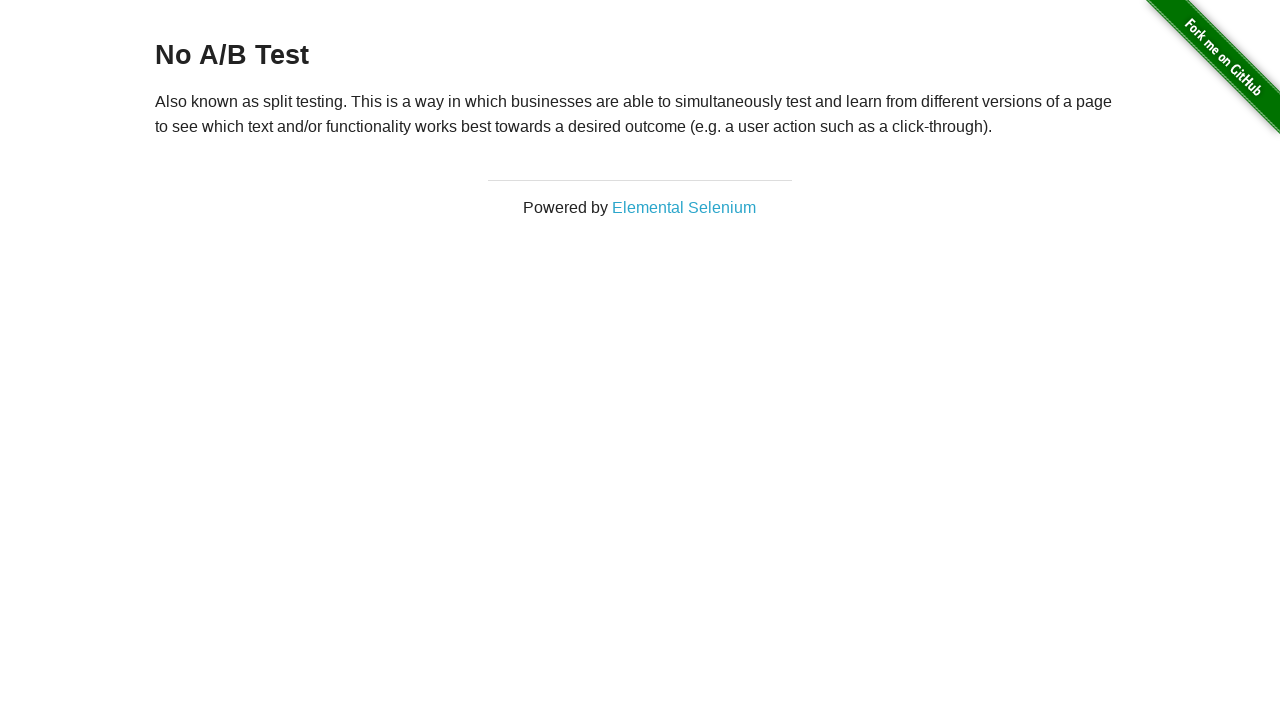

Retrieved heading text content after page refresh
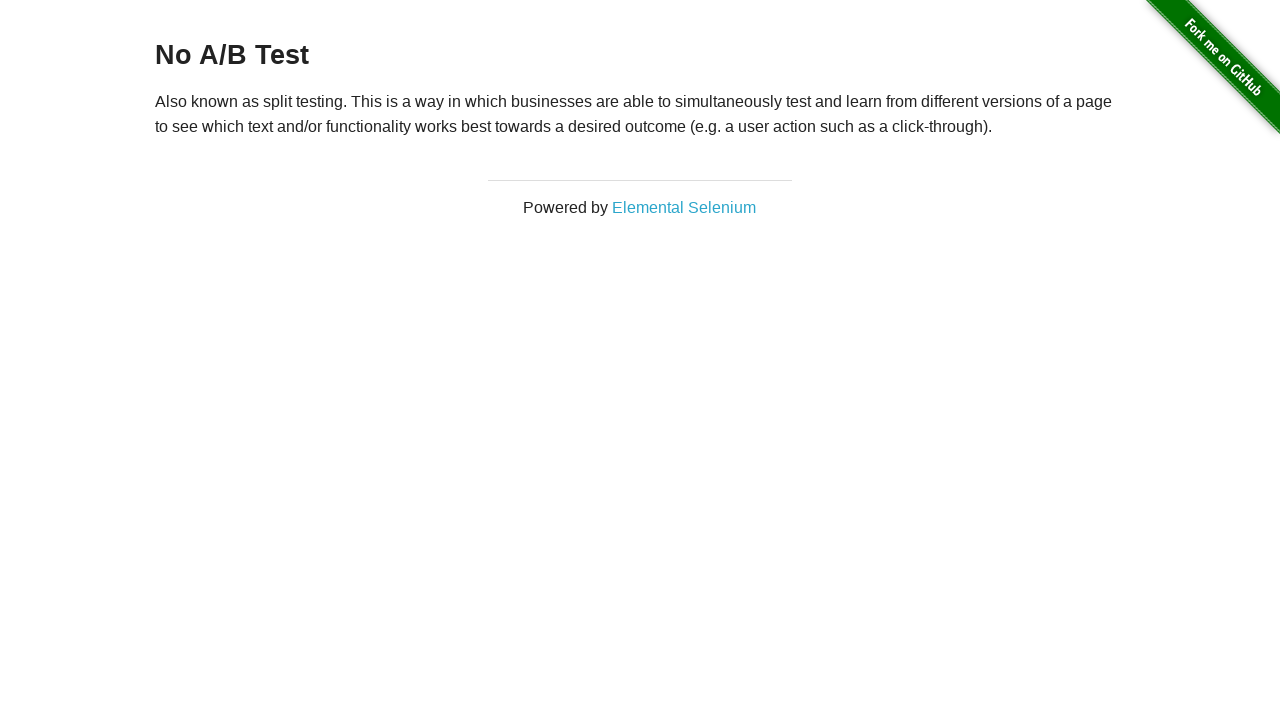

Verified opt-out state - heading is 'No A/B Test'
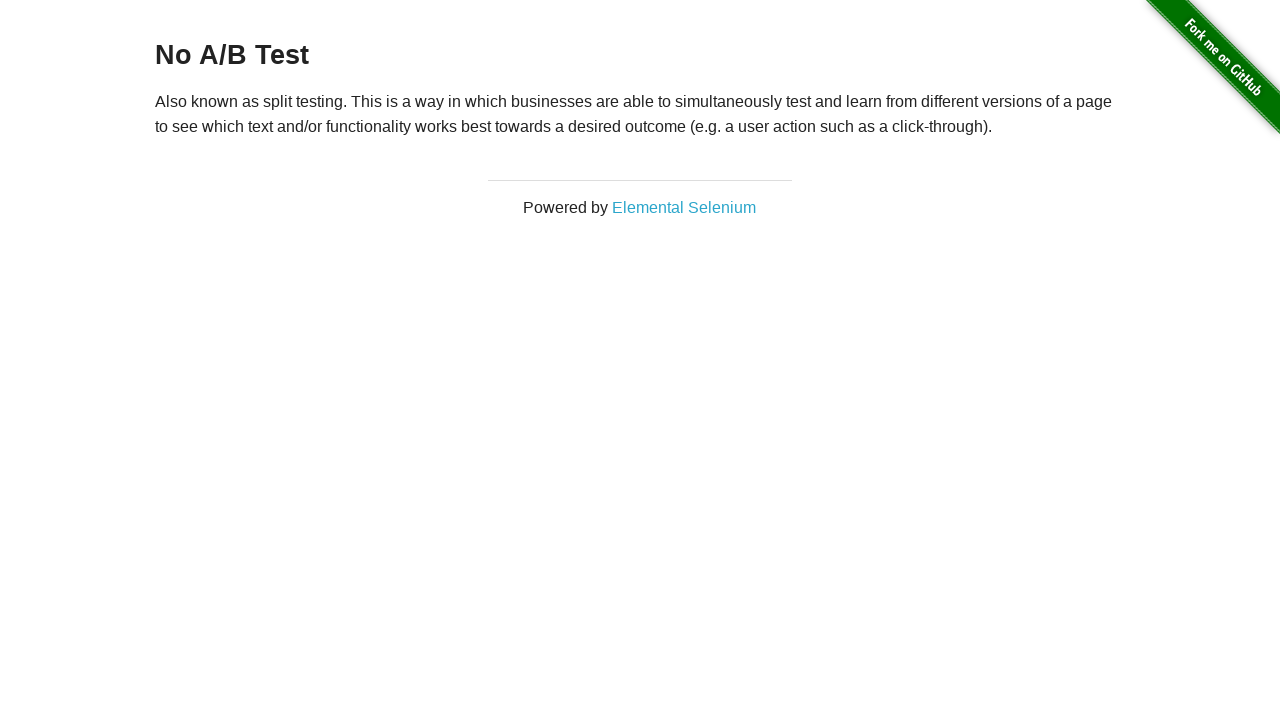

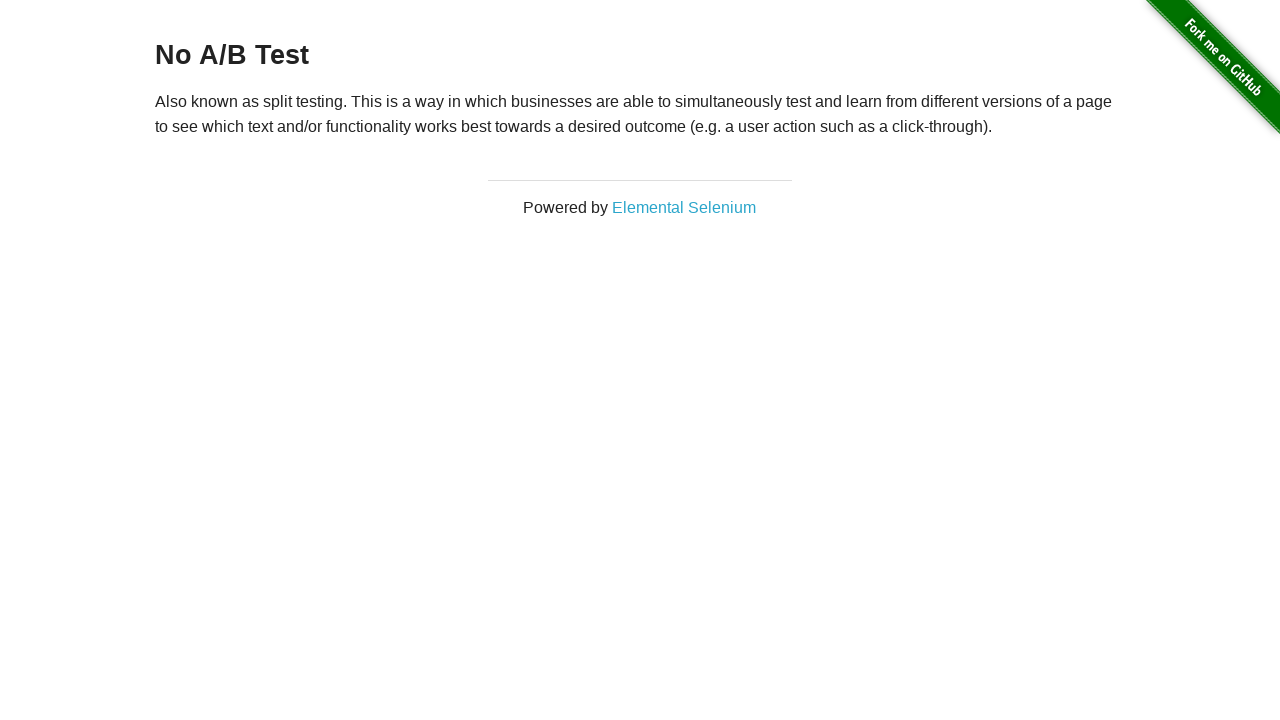